Tests typing text character by character with pauses into a registration form's first name field, simulating accessibility testing scenarios

Starting URL: https://naveenautomationlabs.com/opencart/index.php?route=account/register

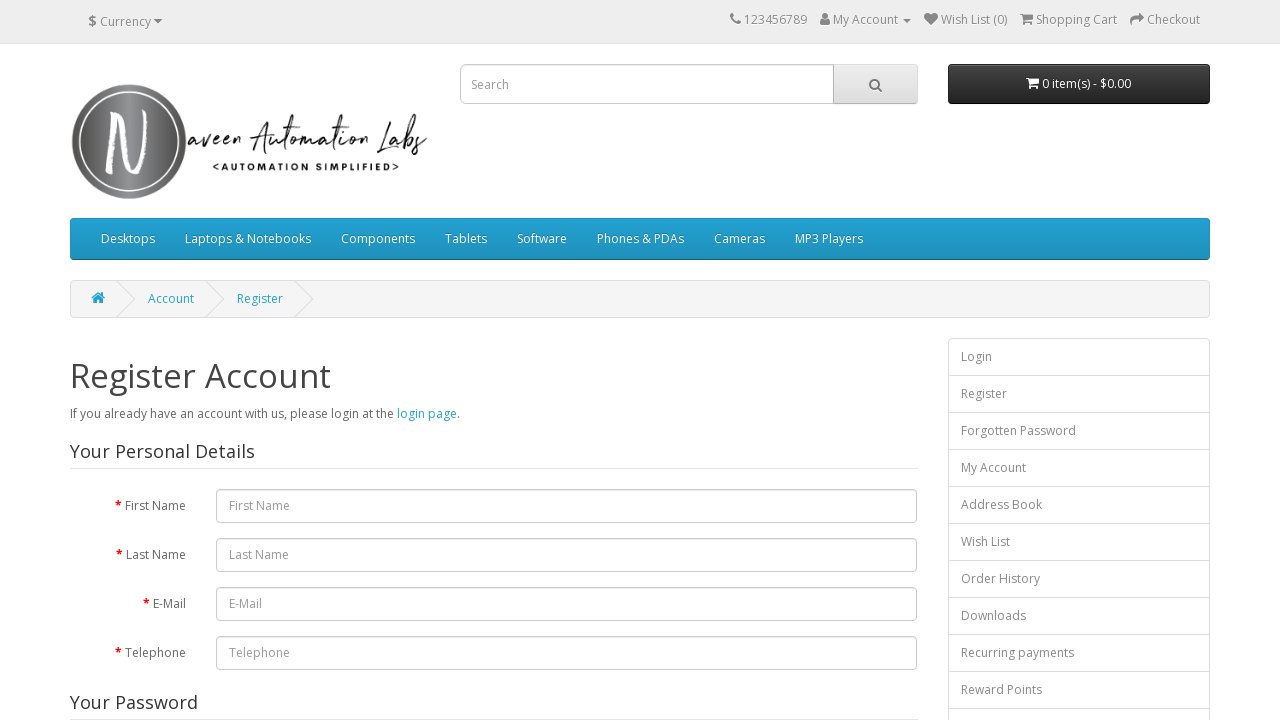

Located the first name input field
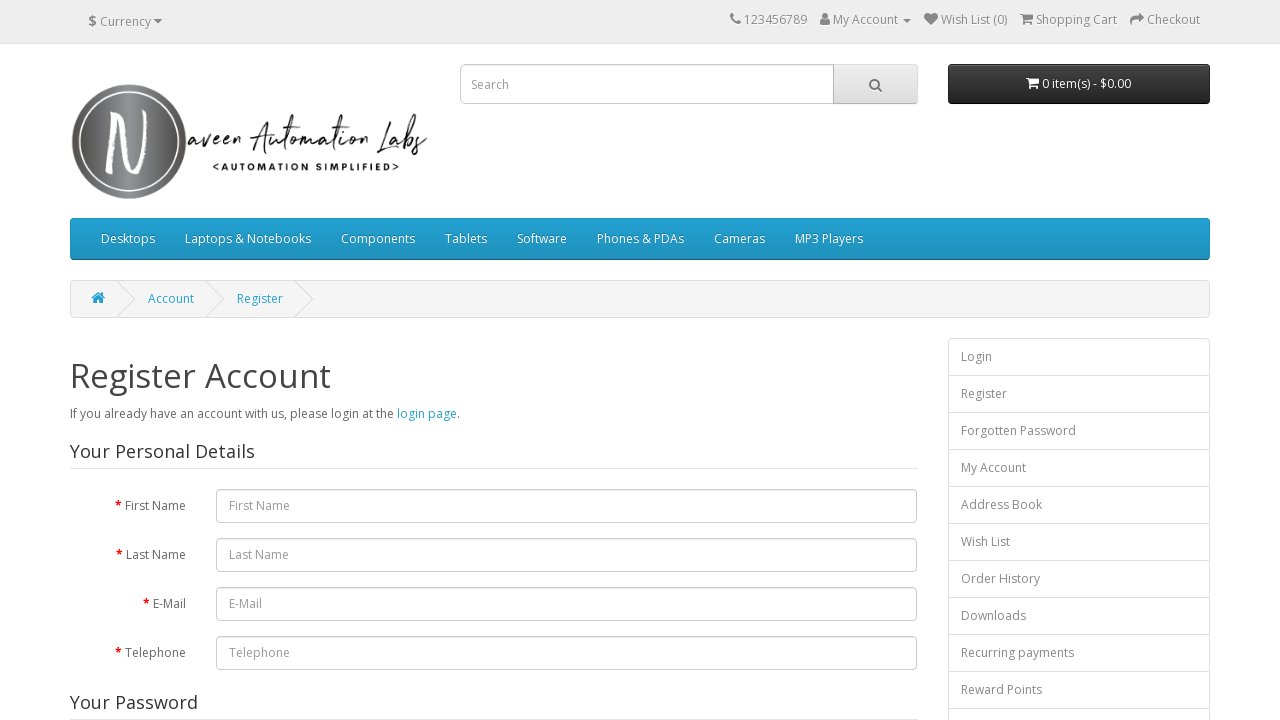

Typed character 'N' into first name field with 200ms delay on #input-firstname
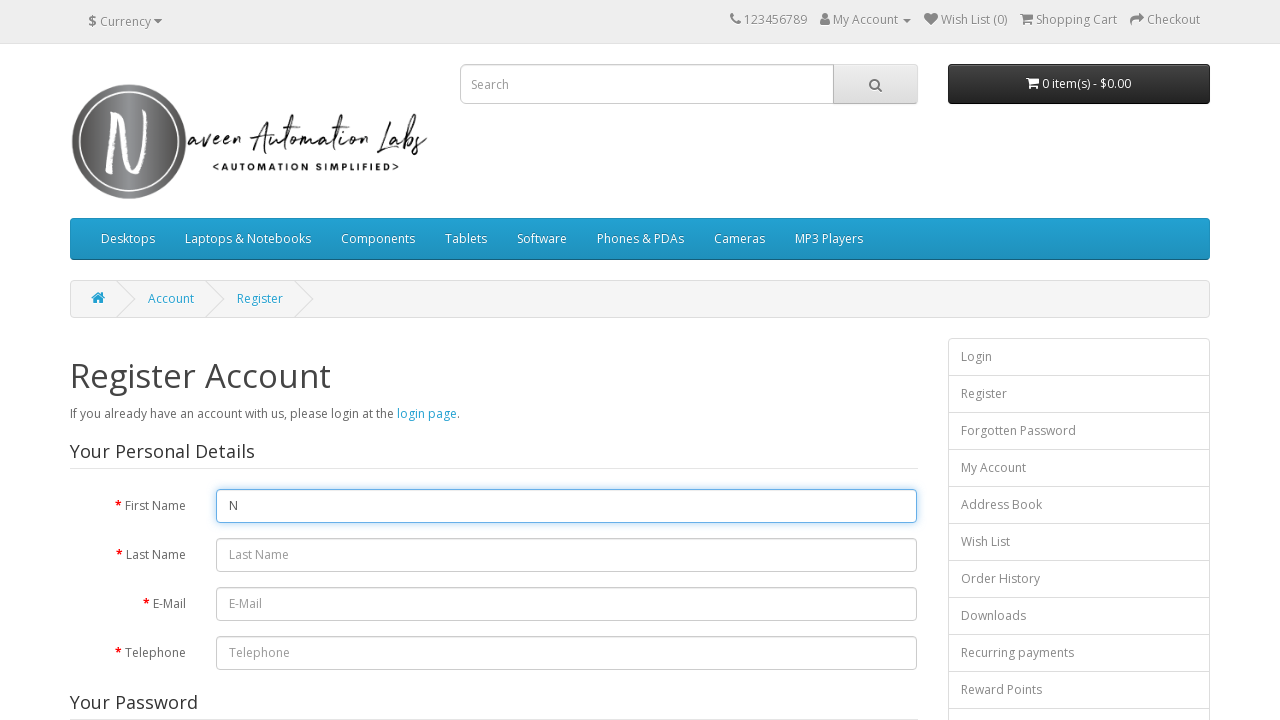

Typed character 'a' into first name field with 200ms delay on #input-firstname
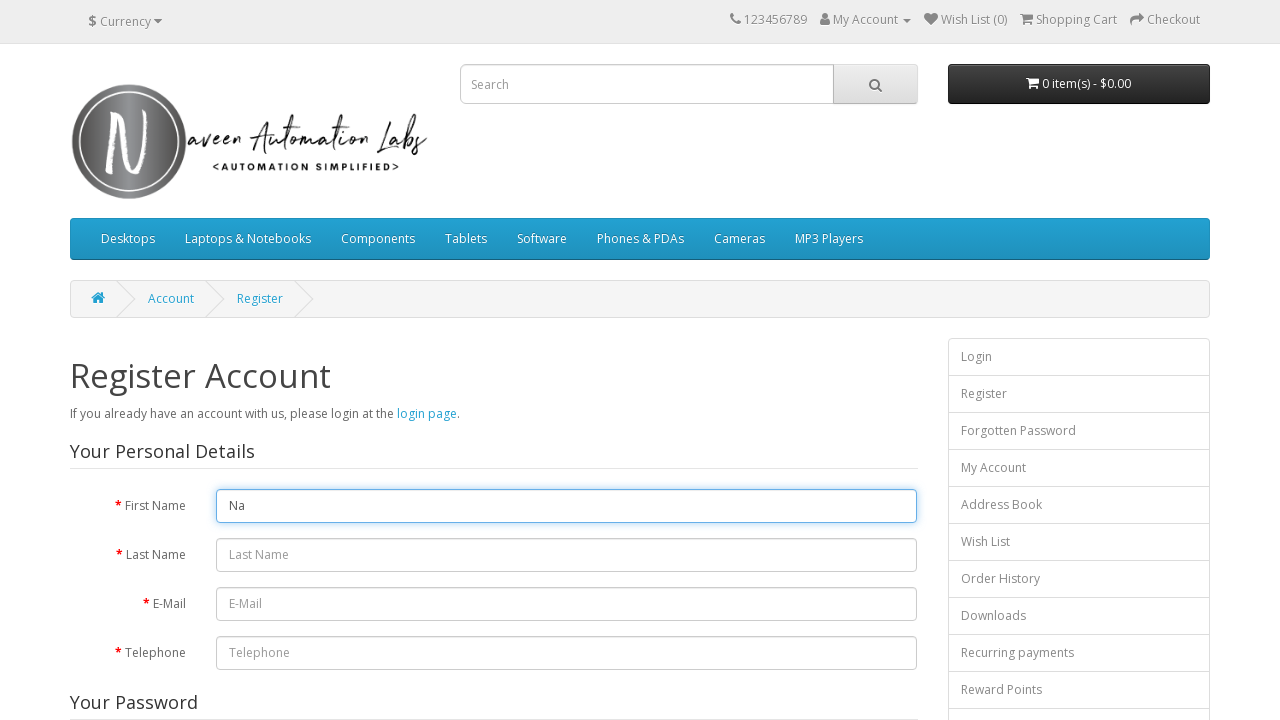

Typed character 'v' into first name field with 200ms delay on #input-firstname
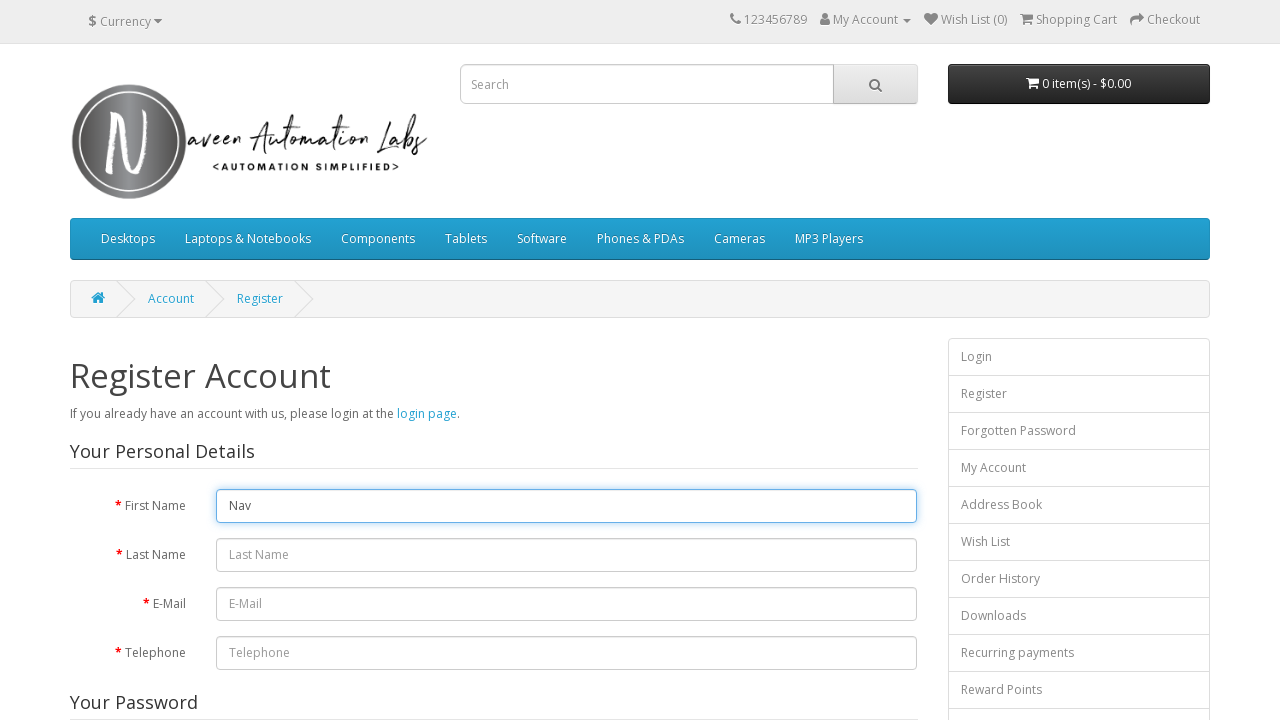

Typed character 'e' into first name field with 200ms delay on #input-firstname
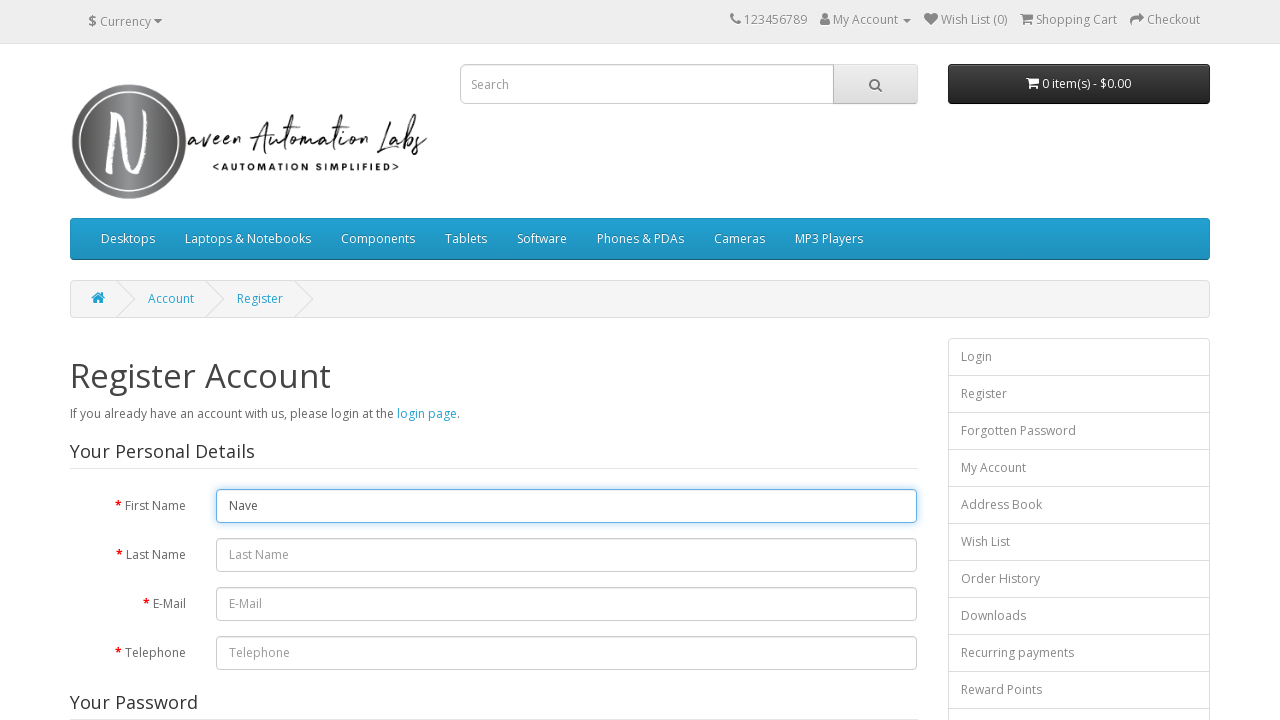

Typed character 'e' into first name field with 200ms delay on #input-firstname
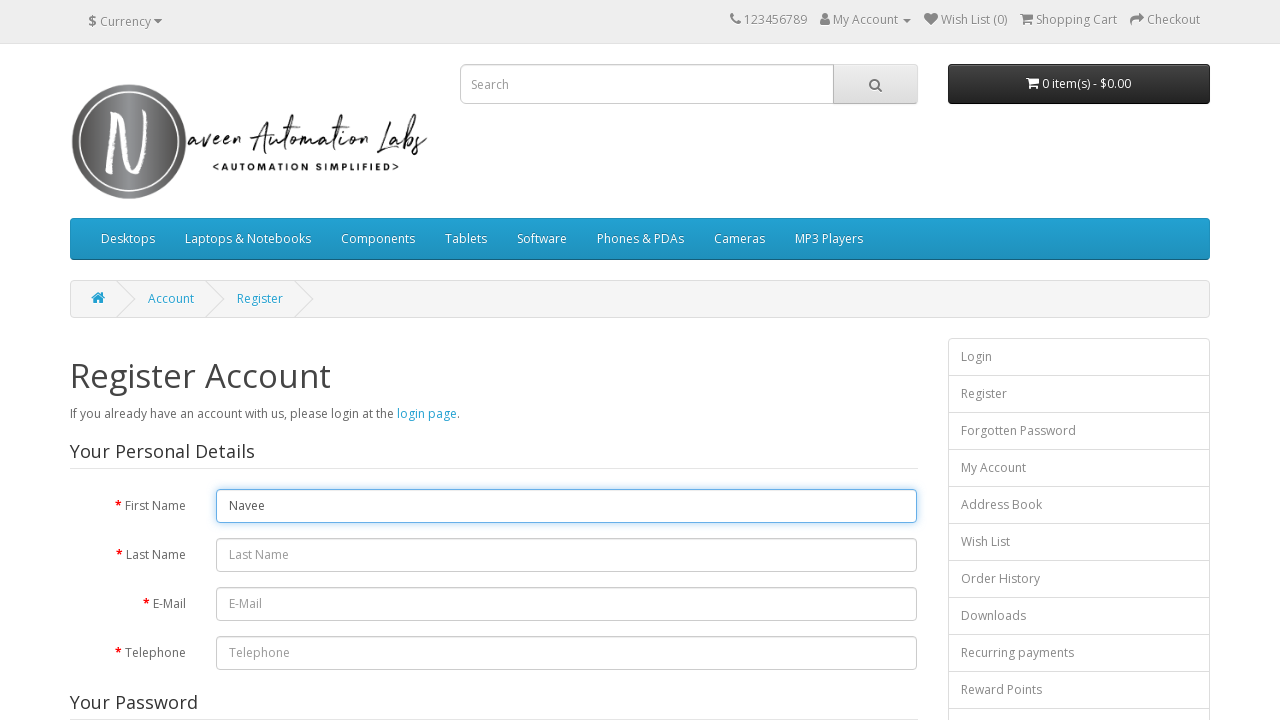

Typed character 'n' into first name field with 200ms delay on #input-firstname
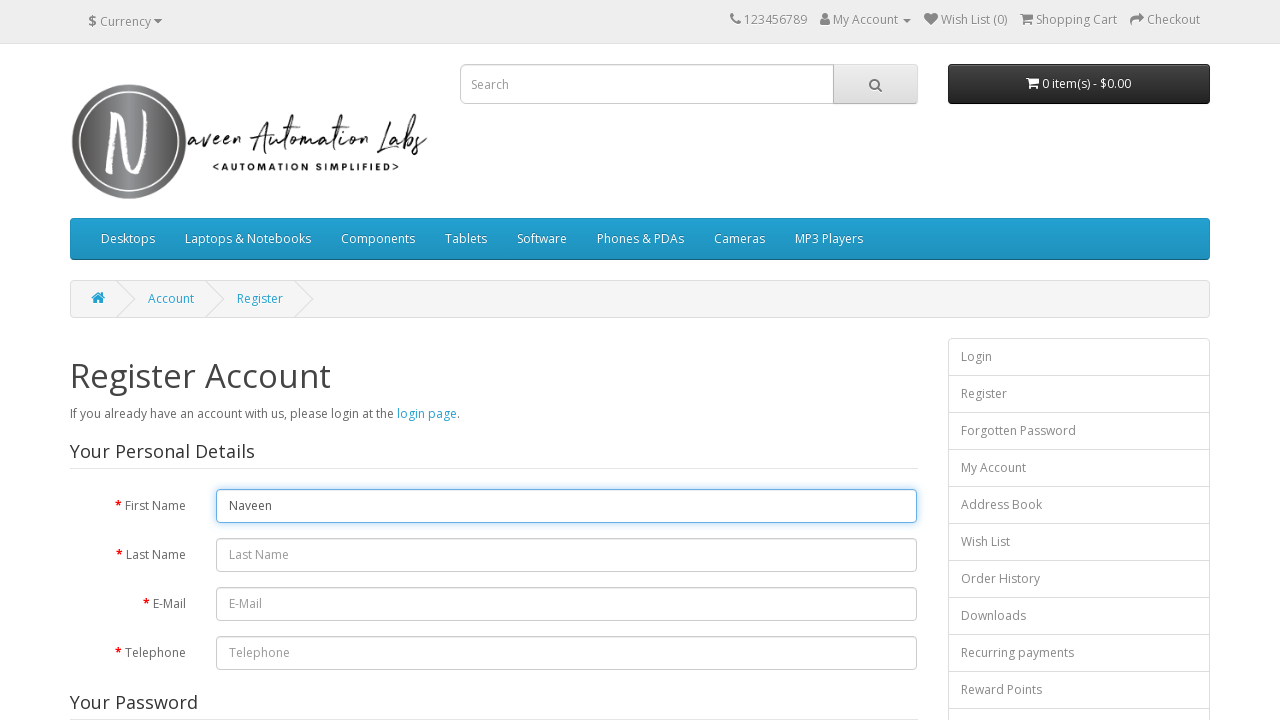

Typed character ' ' into first name field with 200ms delay on #input-firstname
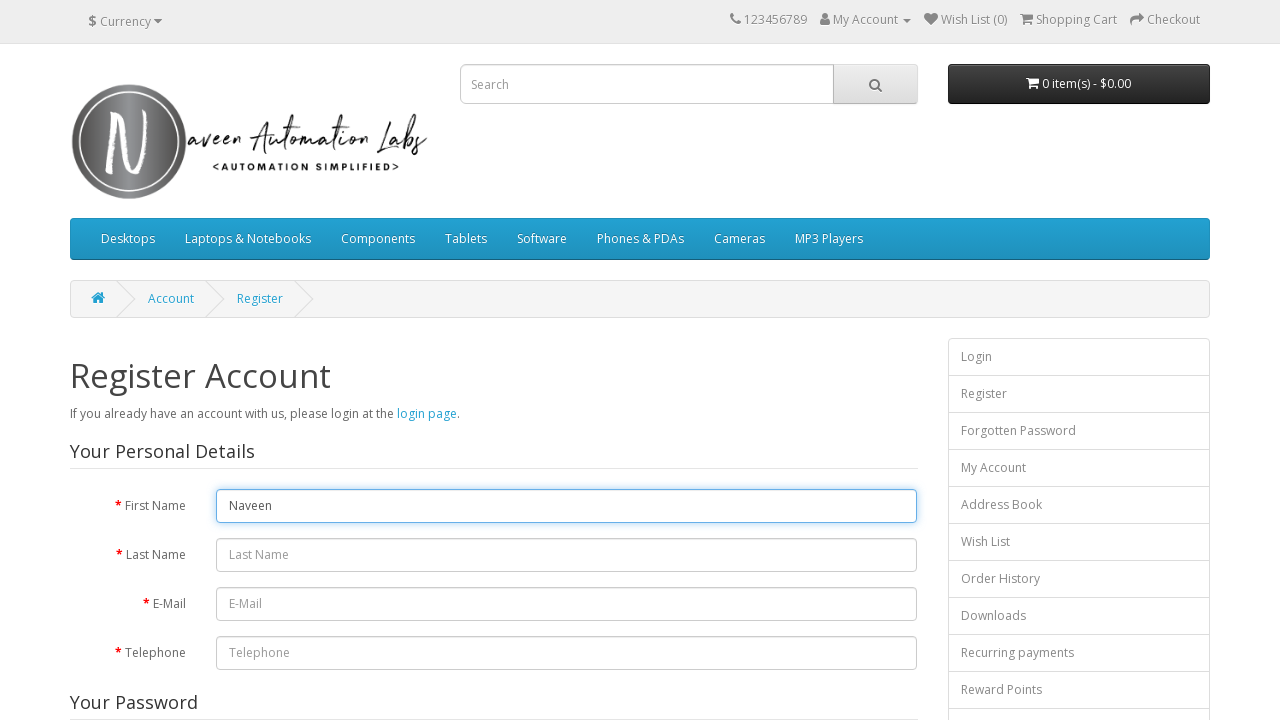

Typed character 'A' into first name field with 200ms delay on #input-firstname
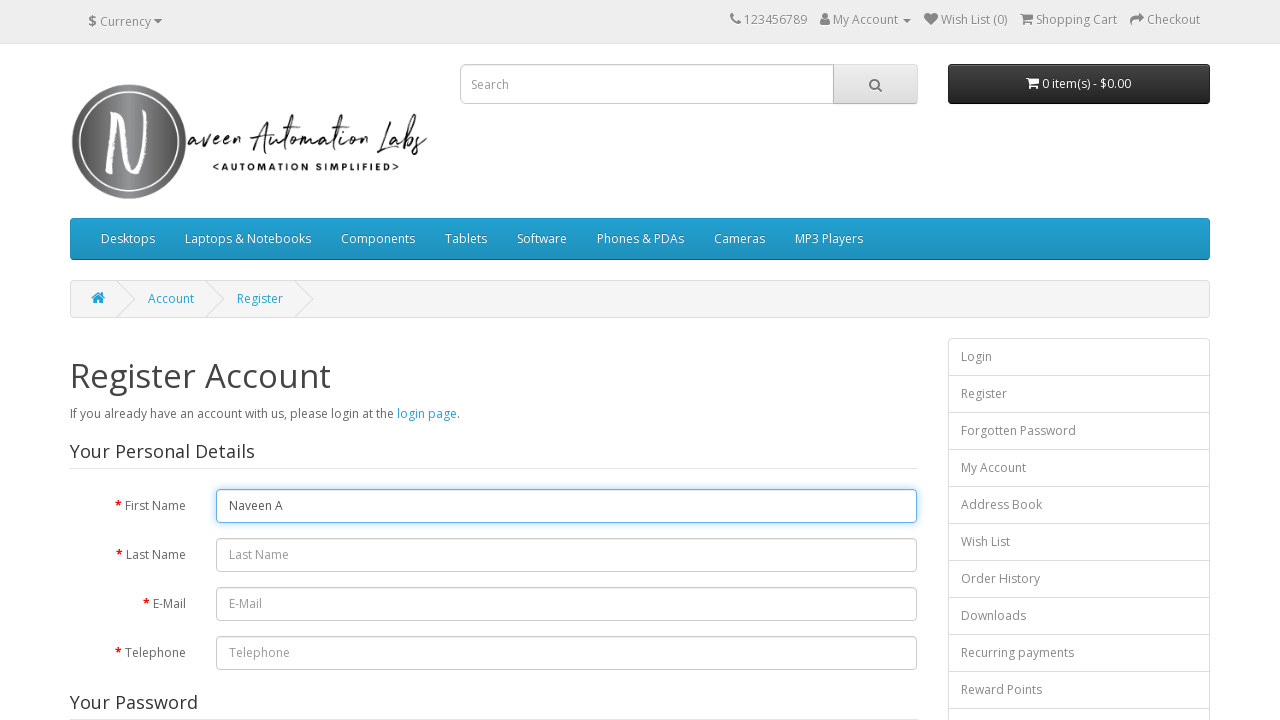

Typed character 'u' into first name field with 200ms delay on #input-firstname
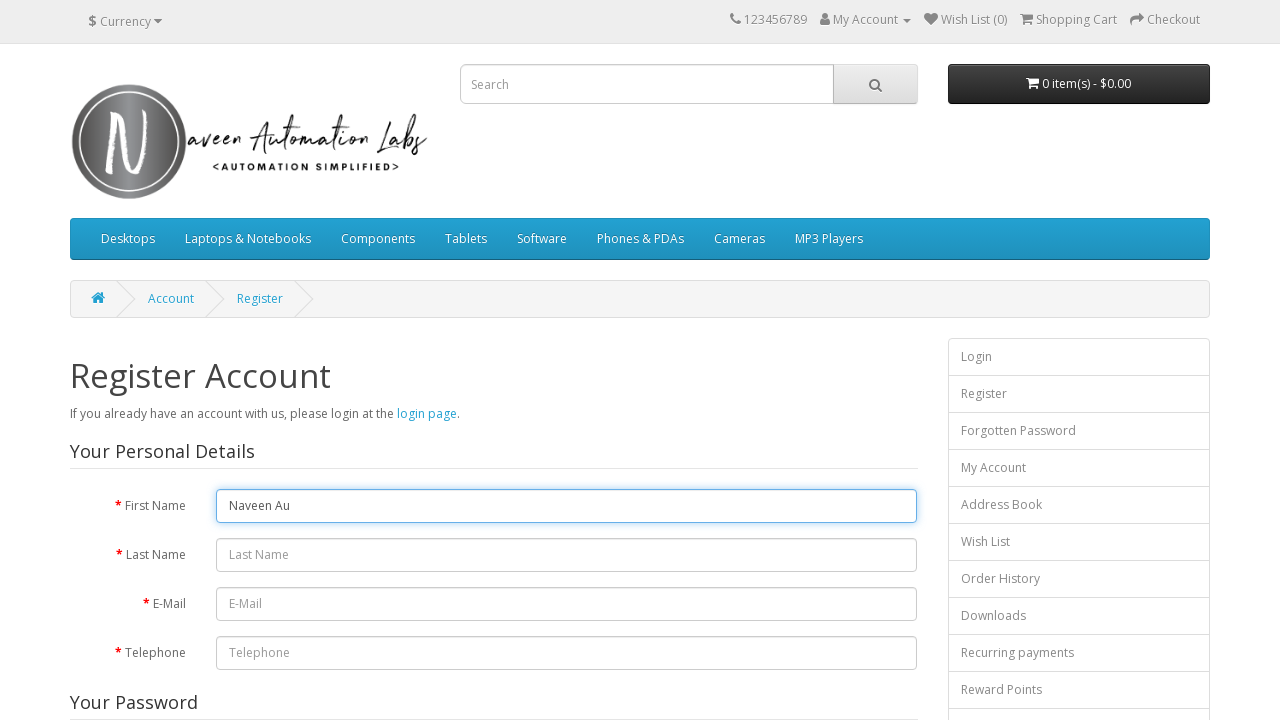

Typed character 't' into first name field with 200ms delay on #input-firstname
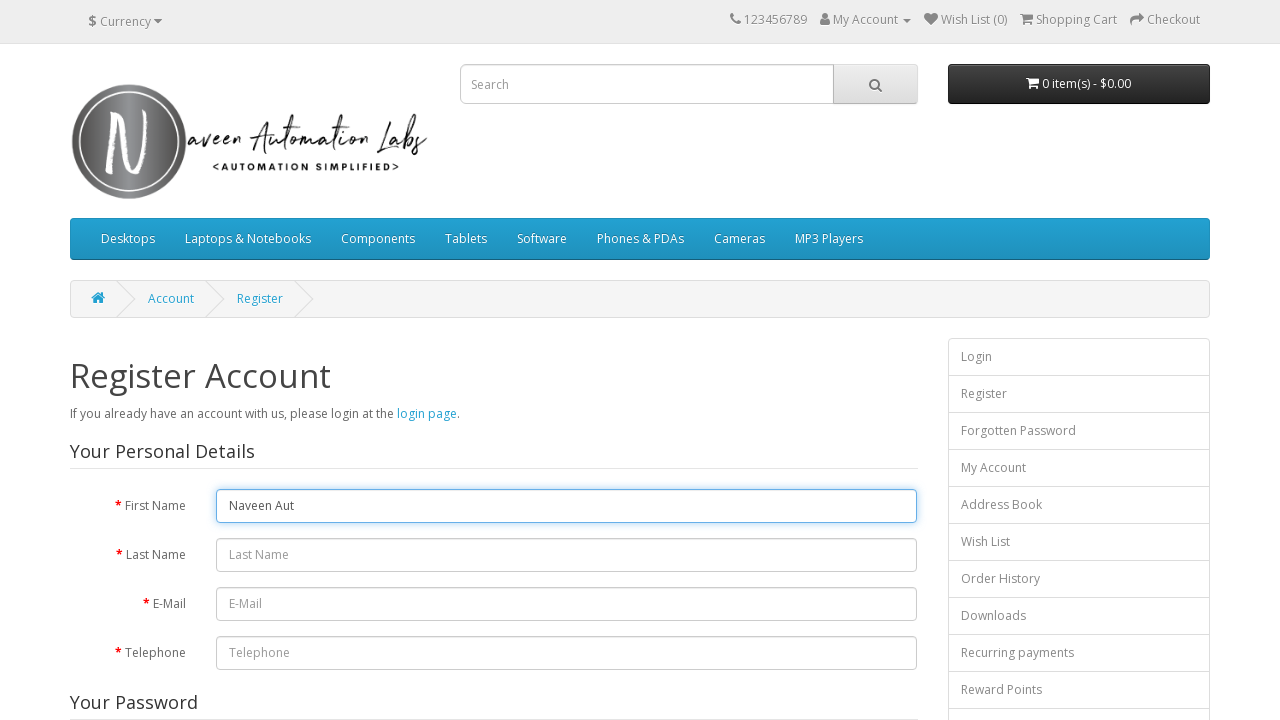

Typed character 'o' into first name field with 200ms delay on #input-firstname
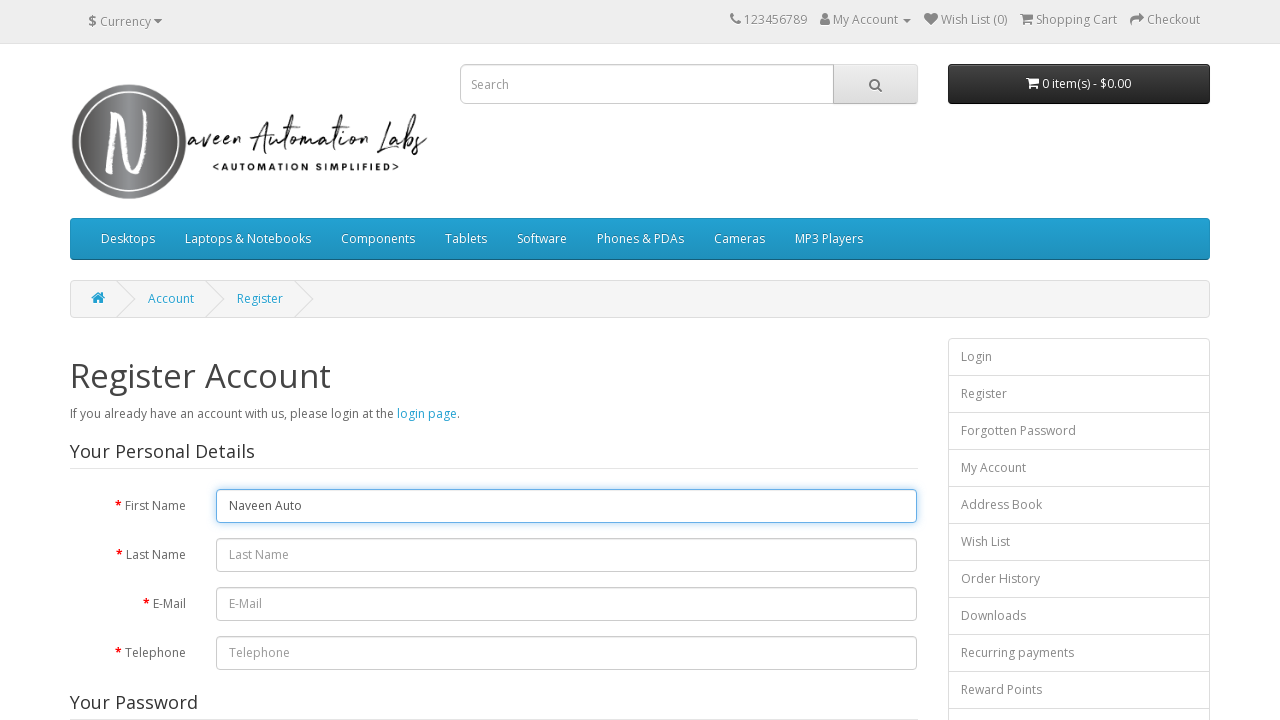

Typed character 'm' into first name field with 200ms delay on #input-firstname
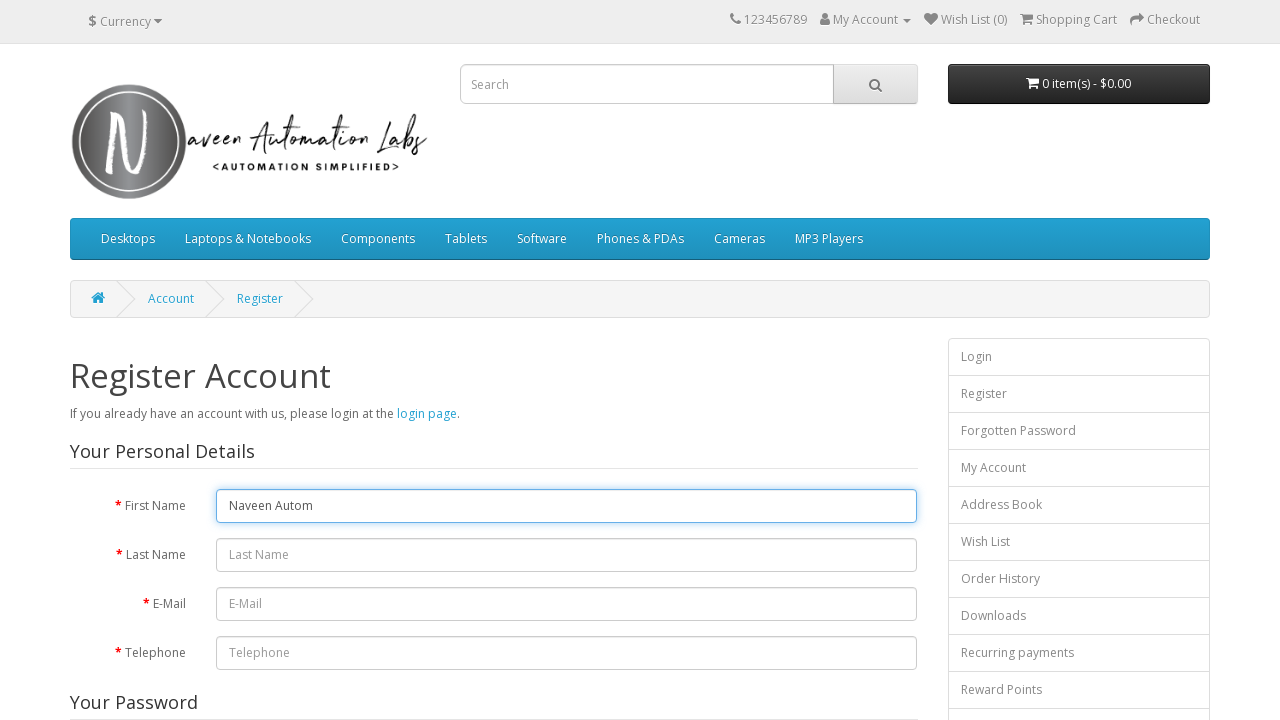

Typed character 'a' into first name field with 200ms delay on #input-firstname
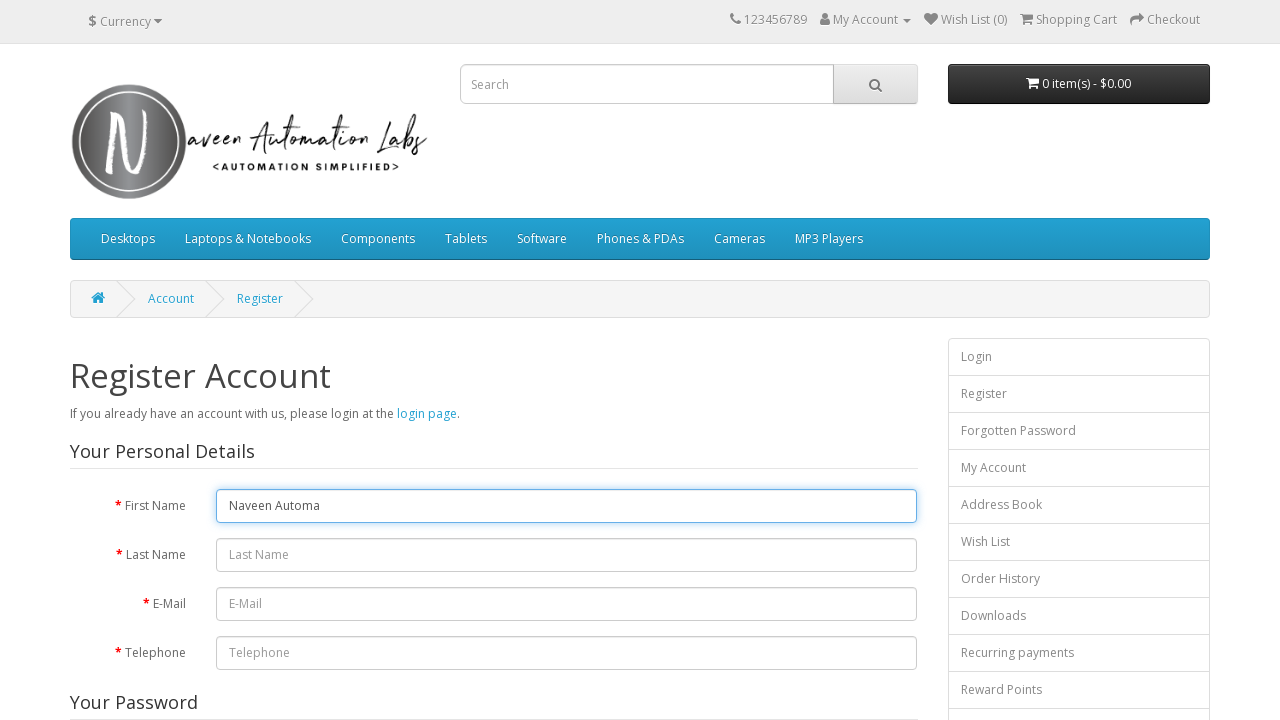

Typed character 't' into first name field with 200ms delay on #input-firstname
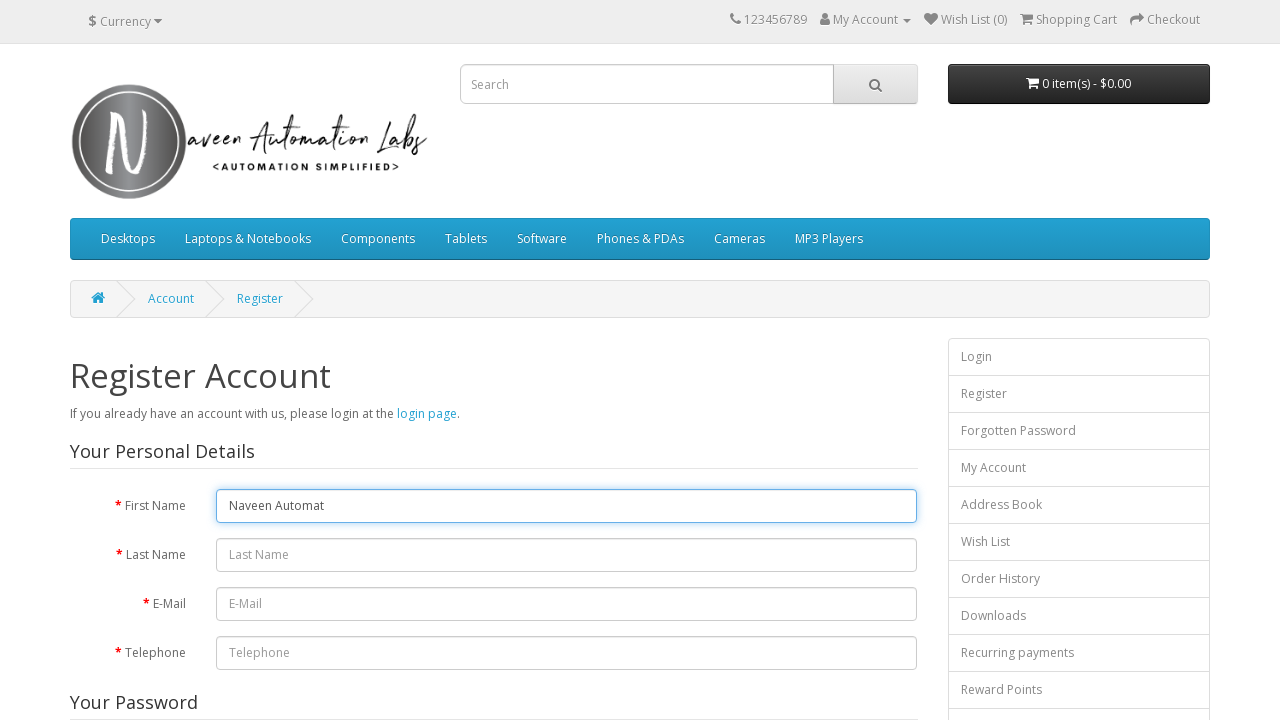

Typed character 'i' into first name field with 200ms delay on #input-firstname
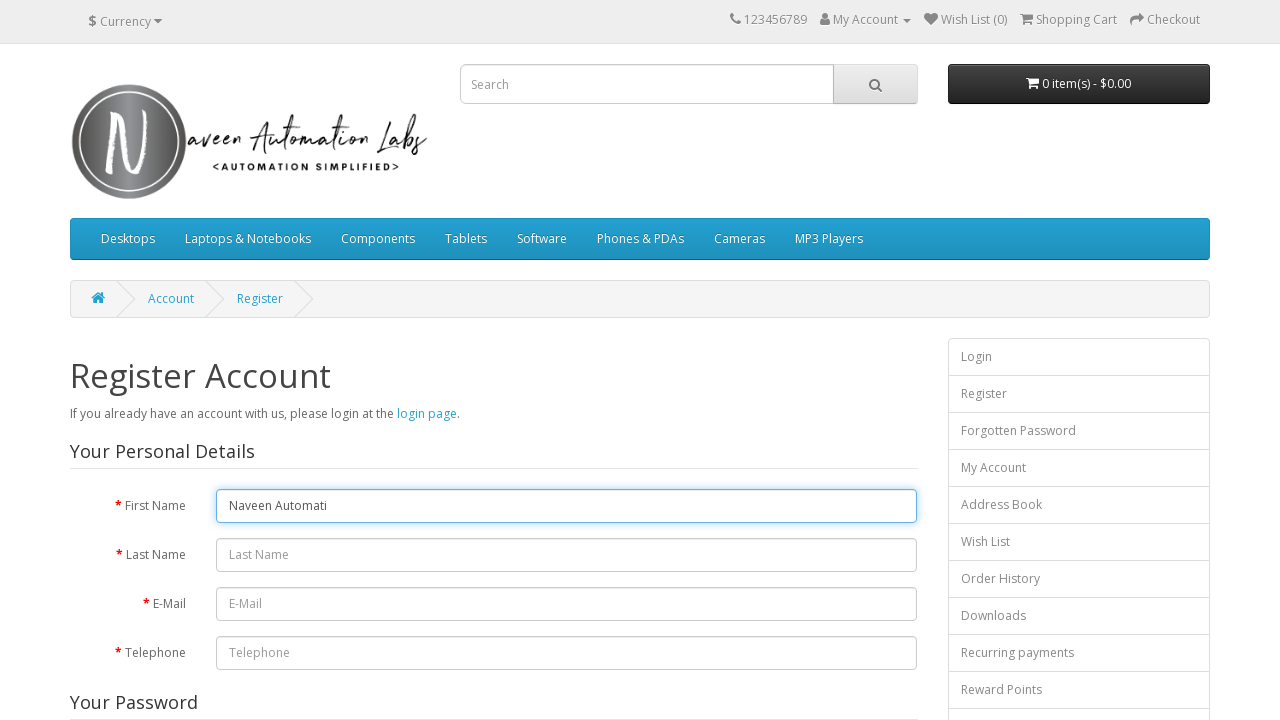

Typed character 'o' into first name field with 200ms delay on #input-firstname
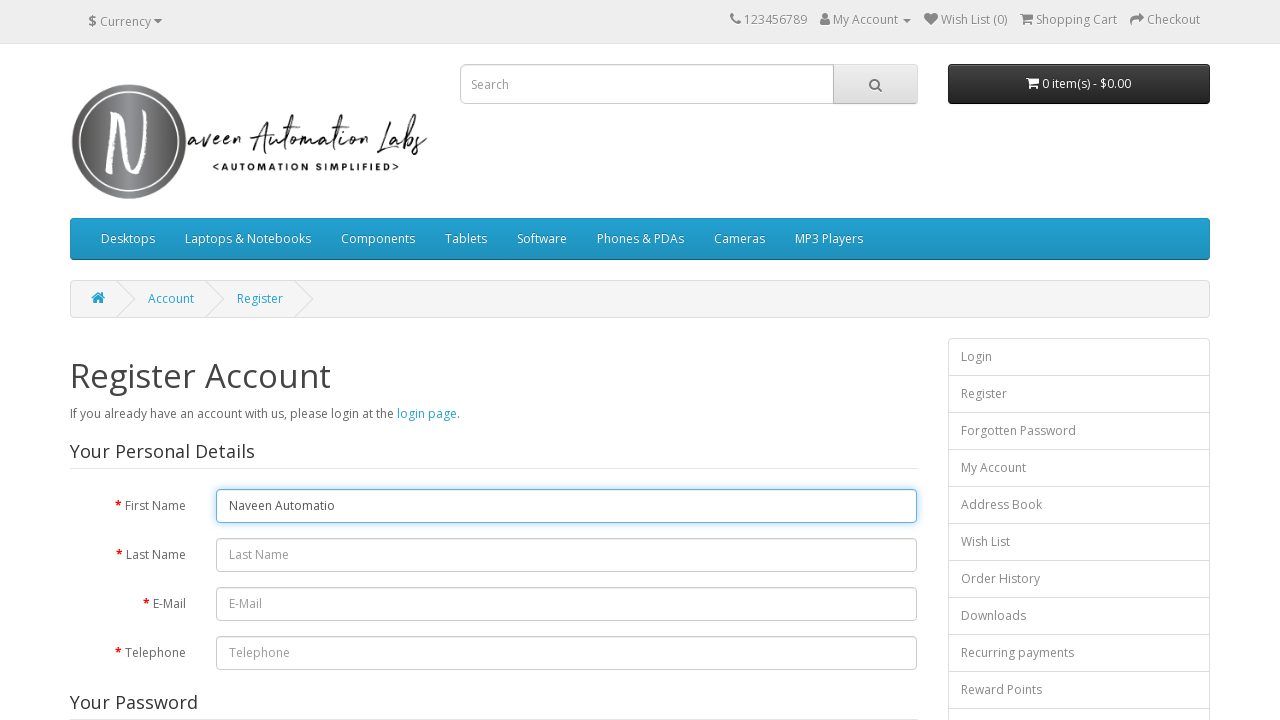

Typed character 'n' into first name field with 200ms delay on #input-firstname
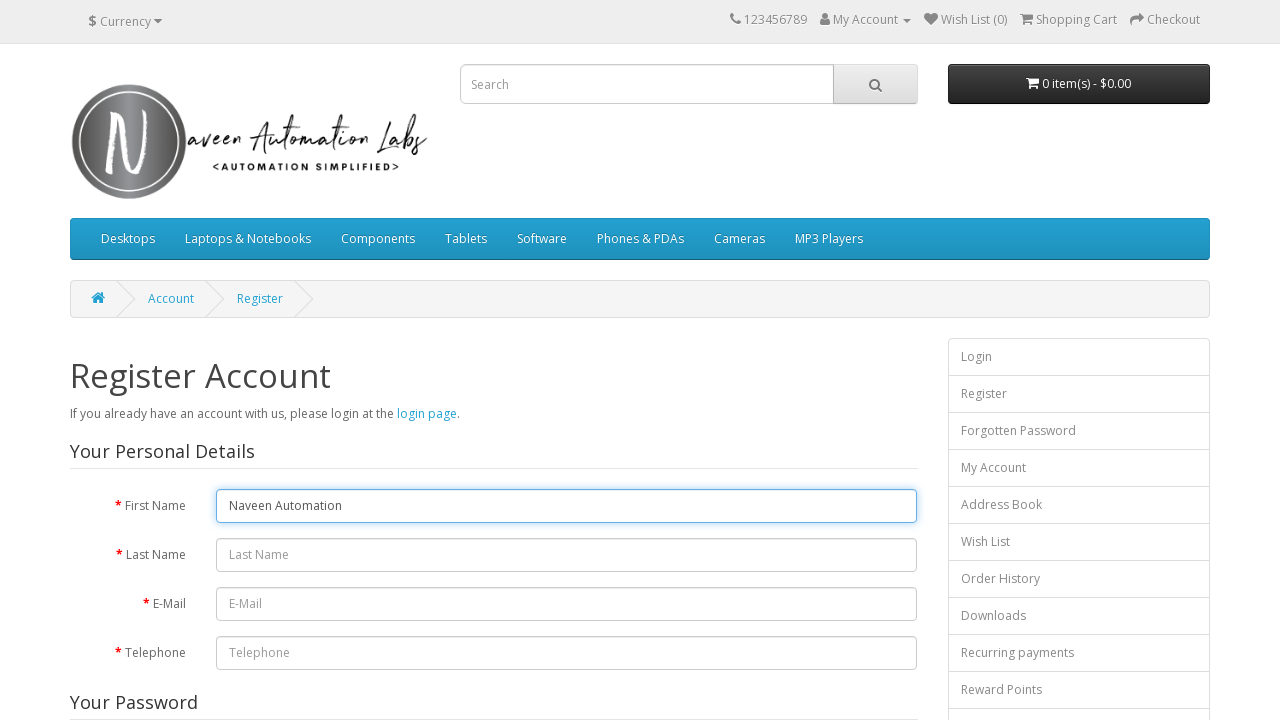

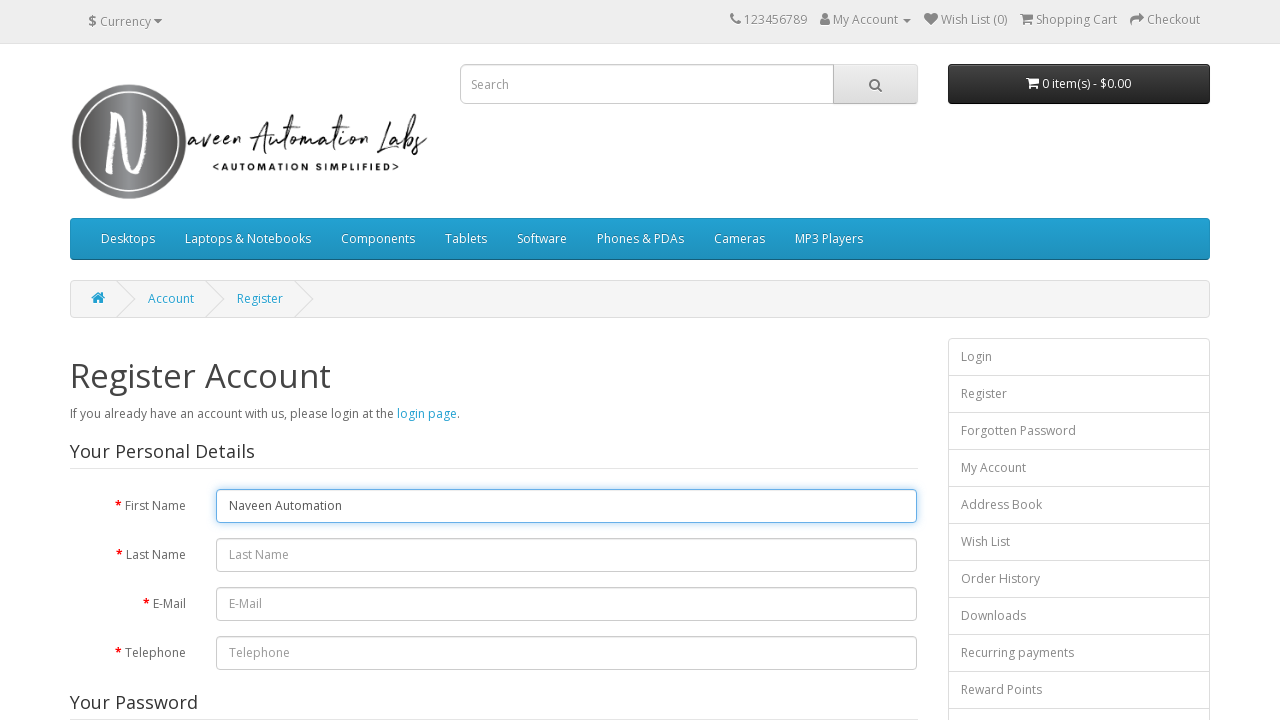